Navigates to a Louis Vuitton product page and checks the stock availability indicator

Starting URL: https://jp.louisvuitton.com/jpn-jp/products/multi-pochette-accessoires-monogram-nvprod1770359v#M44840

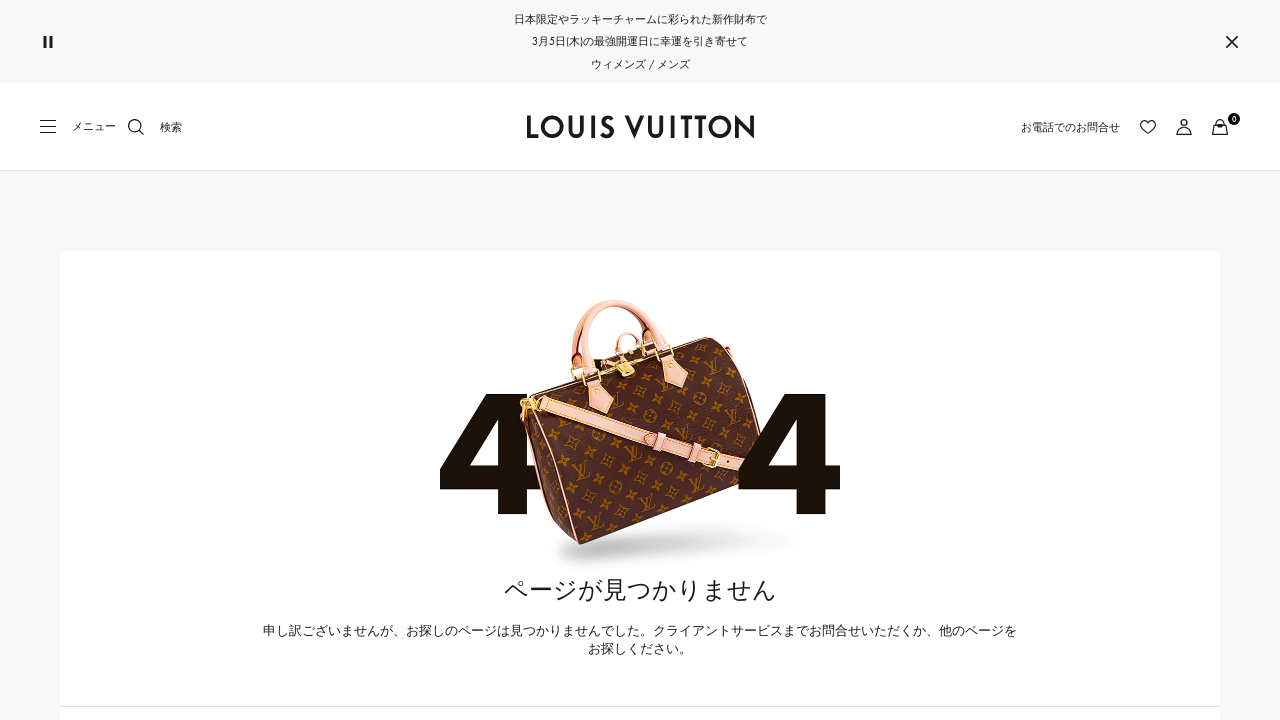

Waited 10 seconds for page to fully load
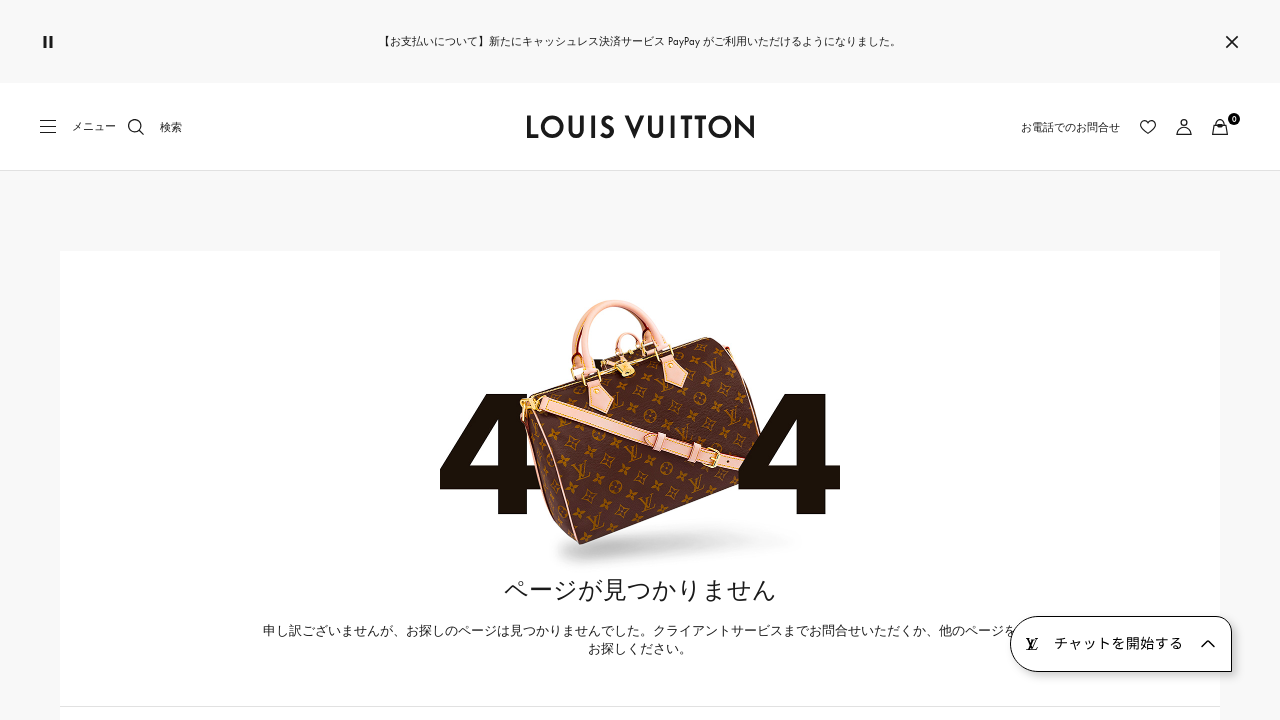

Queried for stock availability indicator elements
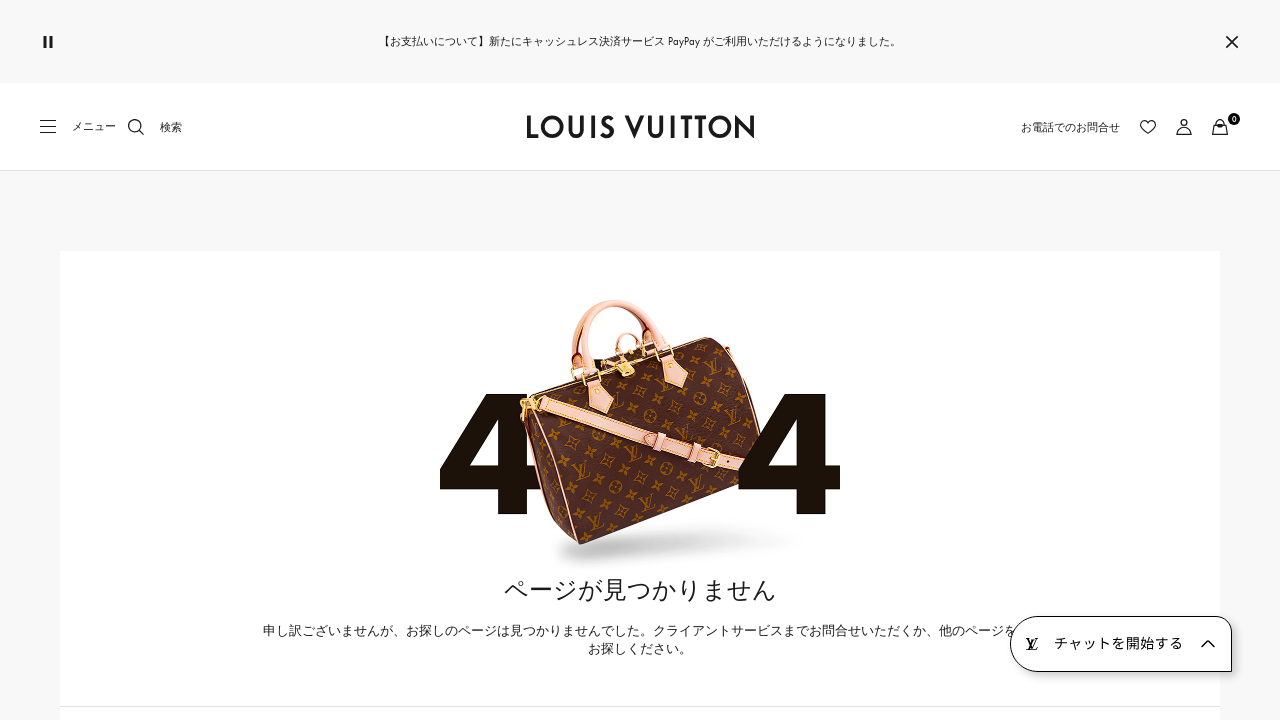

Stock indicator not found or item may be available
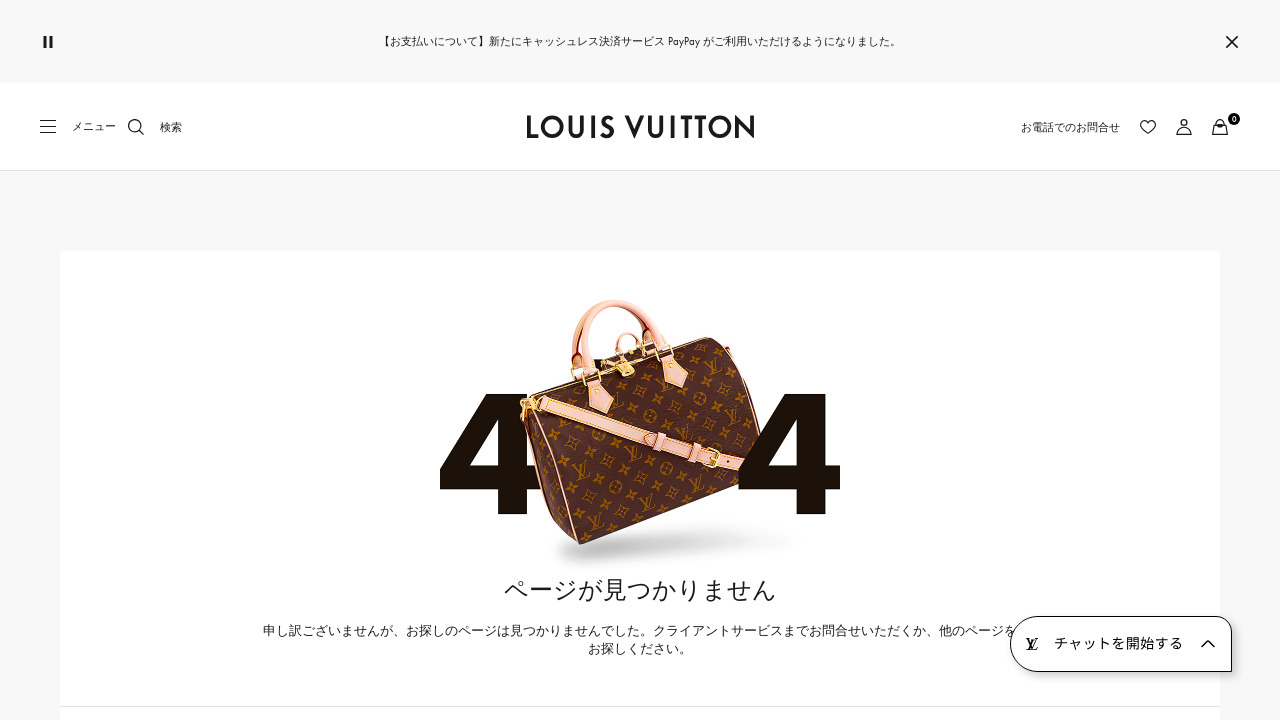

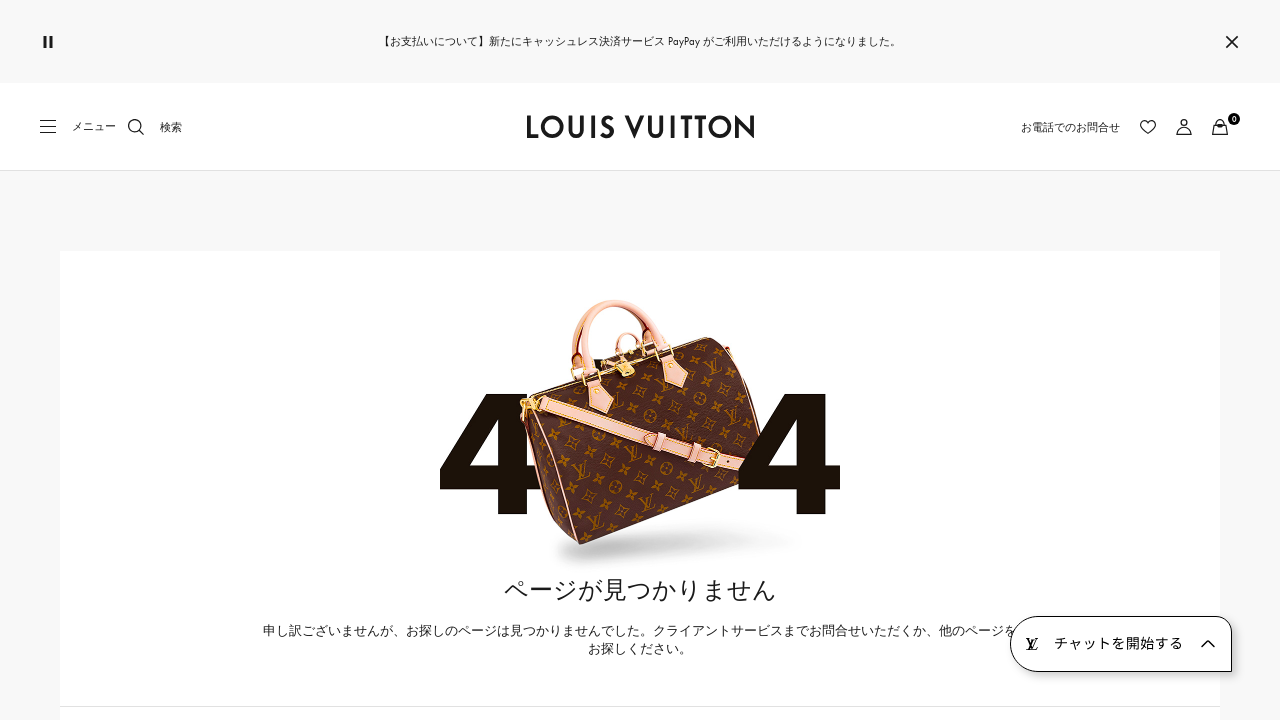